Navigates to a football statistics page and verifies that the match data table is displayed with team information

Starting URL: https://www.adamchoi.co.uk/teamgoals/detailed

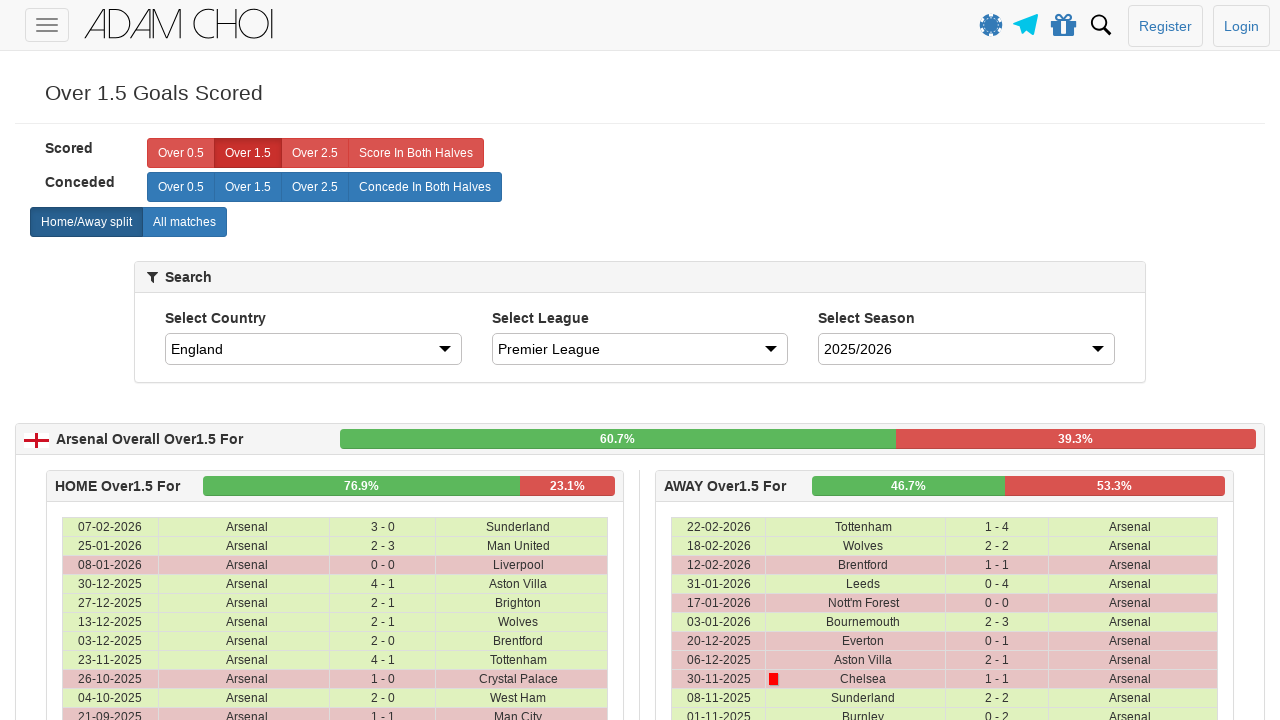

Navigated to football statistics page
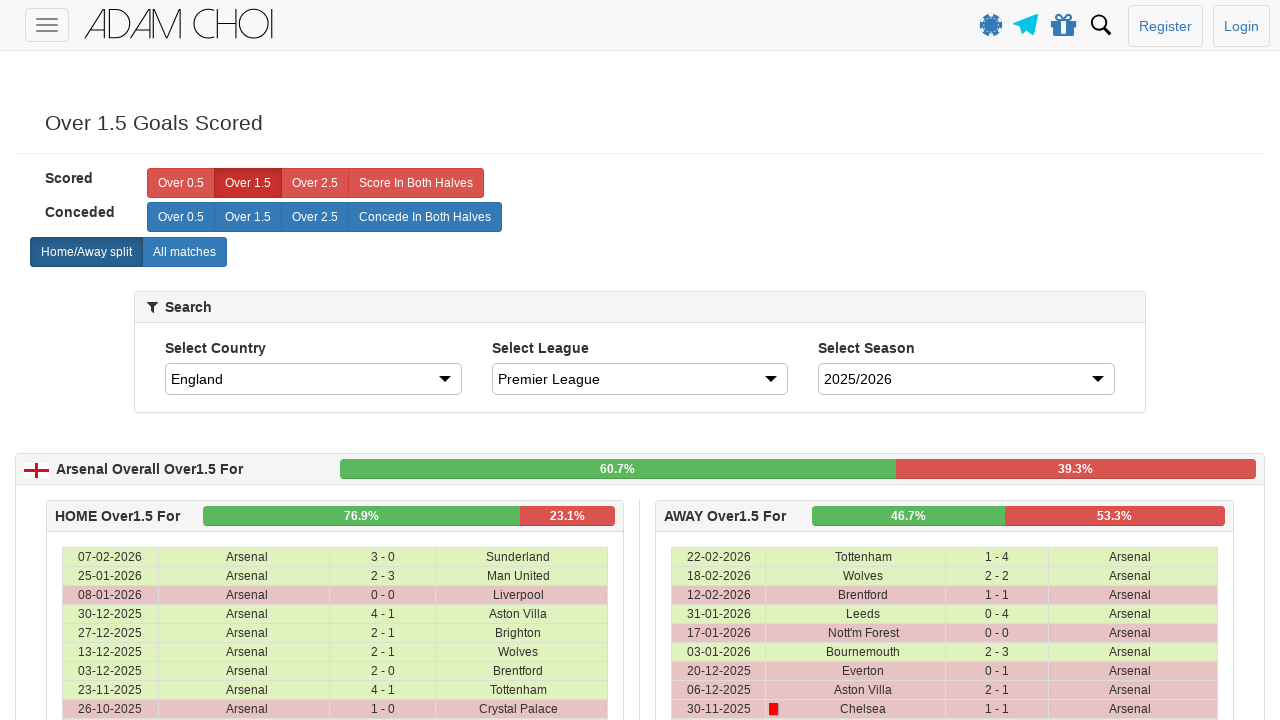

Match data table loaded on the page
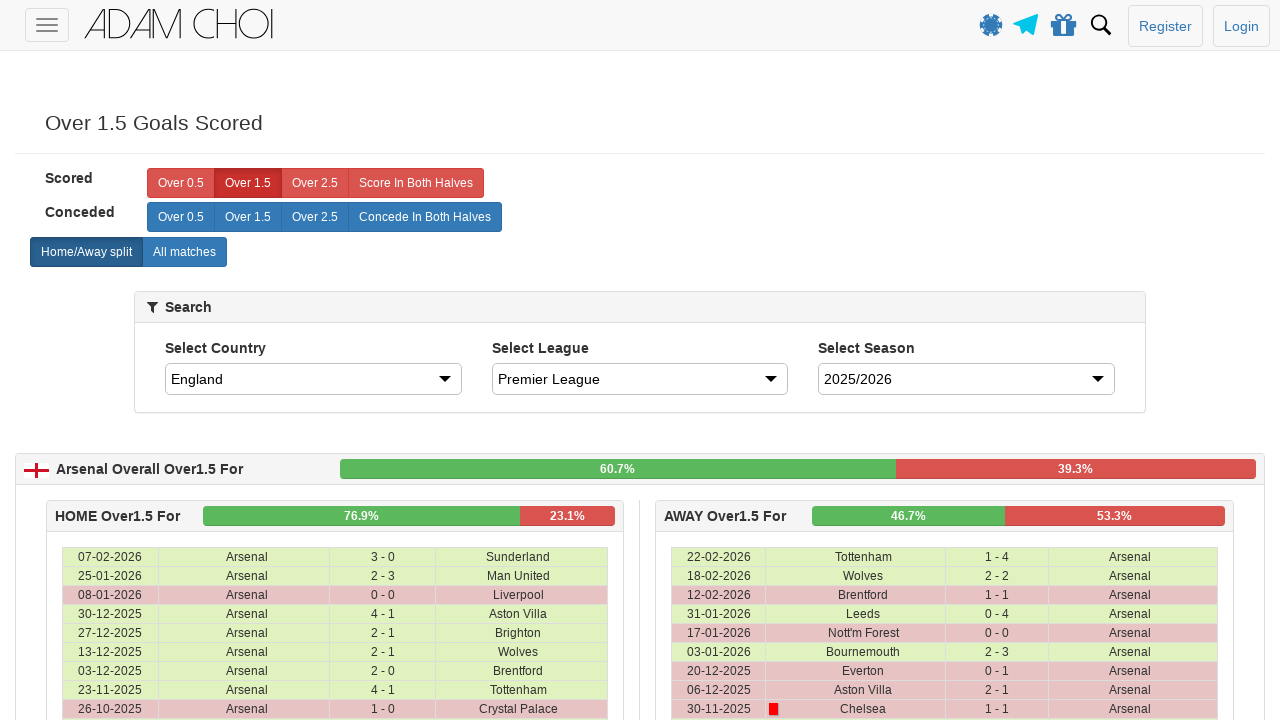

Table rows with team information are present
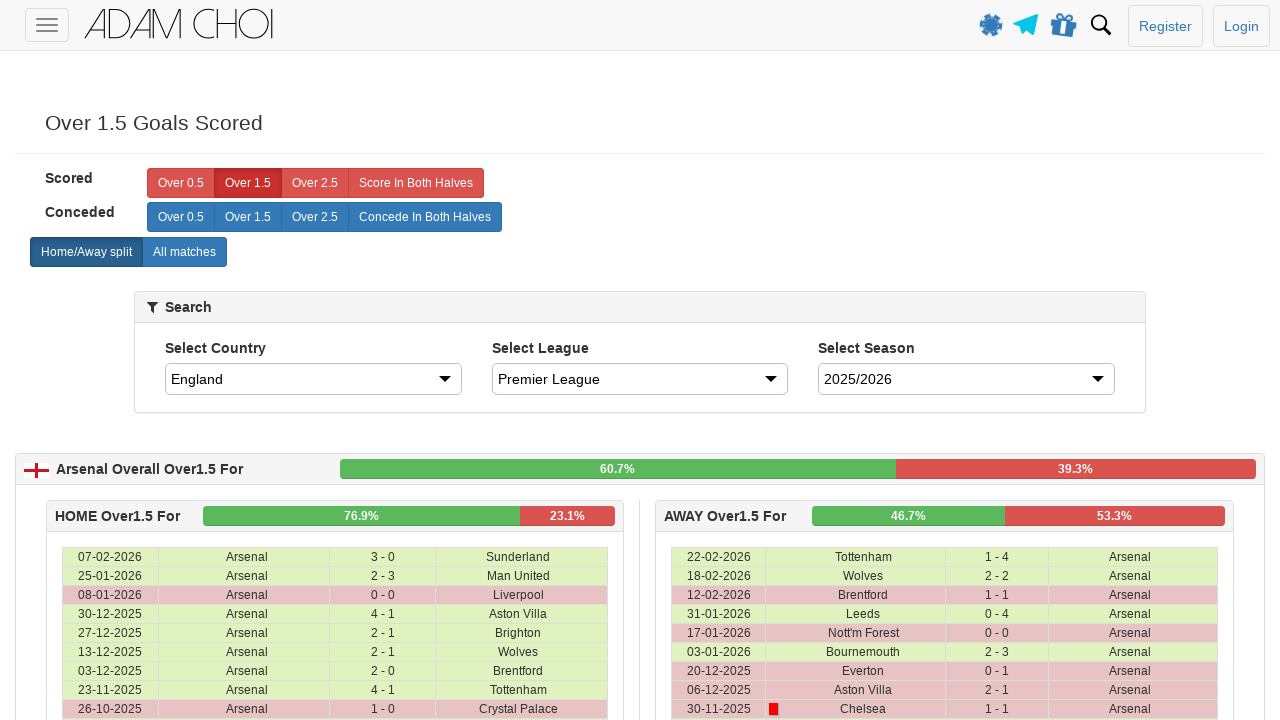

Table data cells verified in match data table
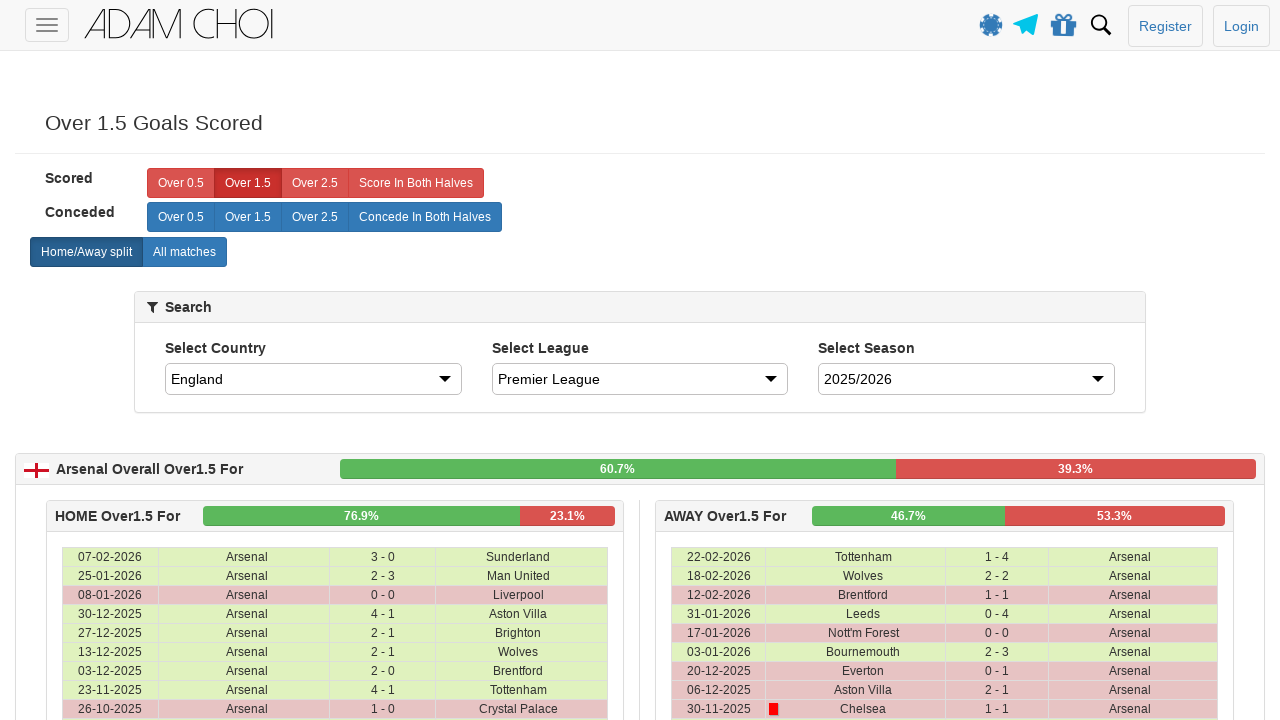

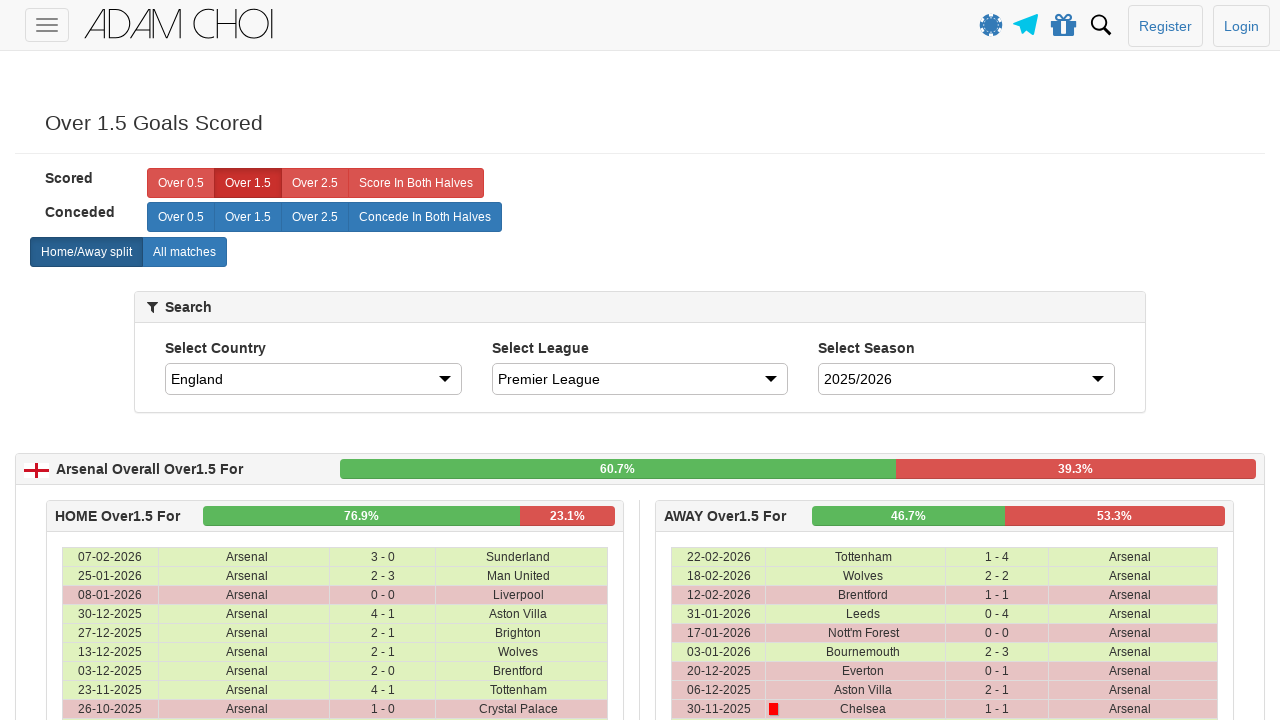